Tests various button interactions including clicking a button to navigate to dashboard, verifying button positions, colors, and dimensions

Starting URL: https://www.leafground.com/button.xhtml

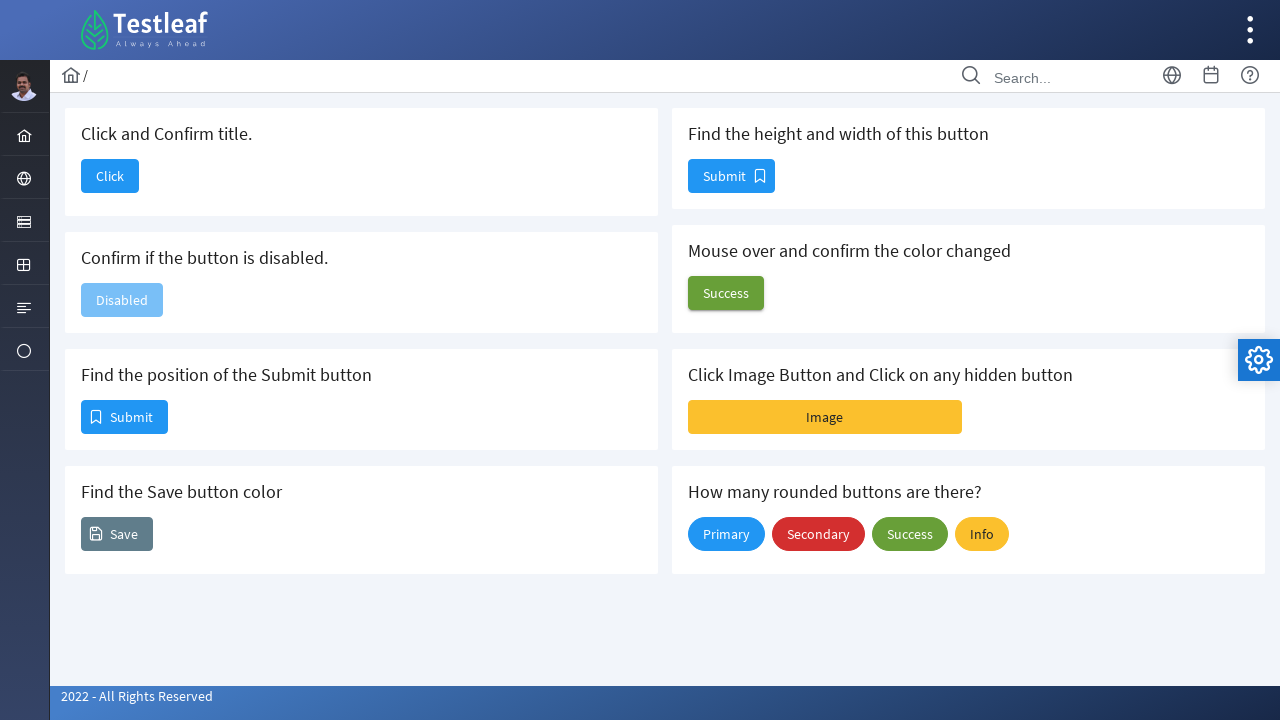

Clicked button to navigate to Dashboard at (110, 176) on #j_idt88\:j_idt90
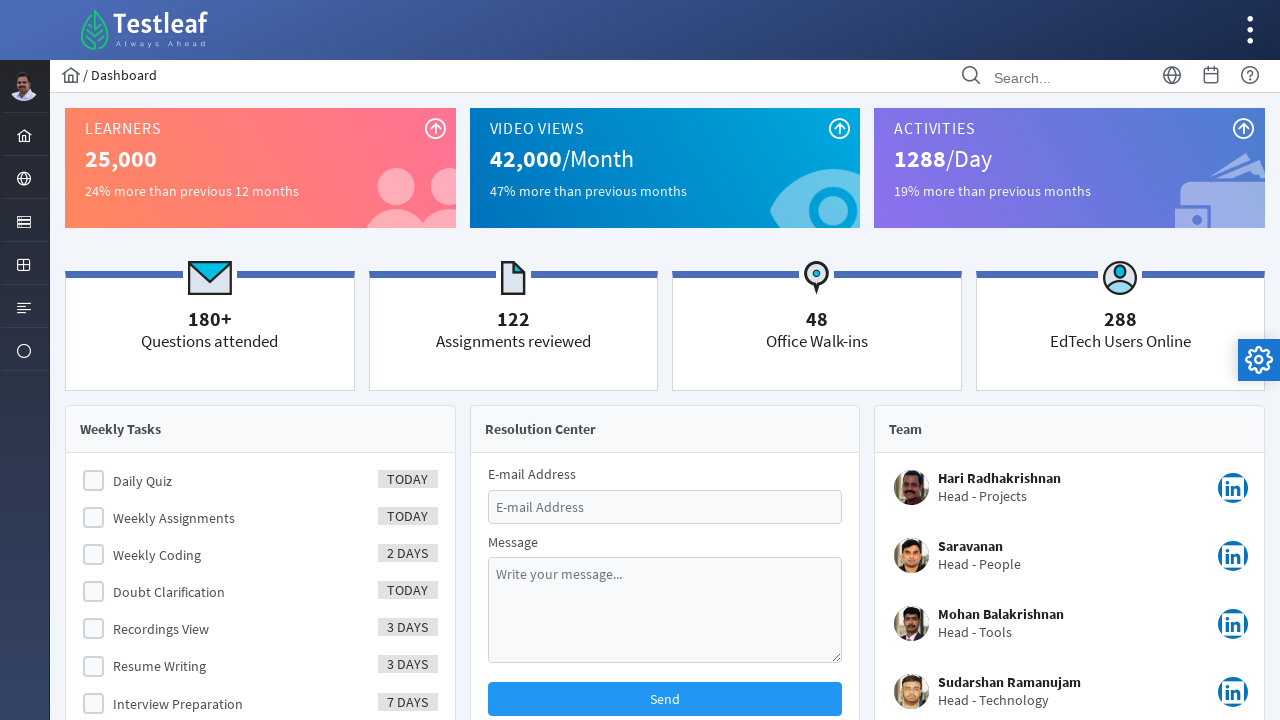

Dashboard page loaded successfully
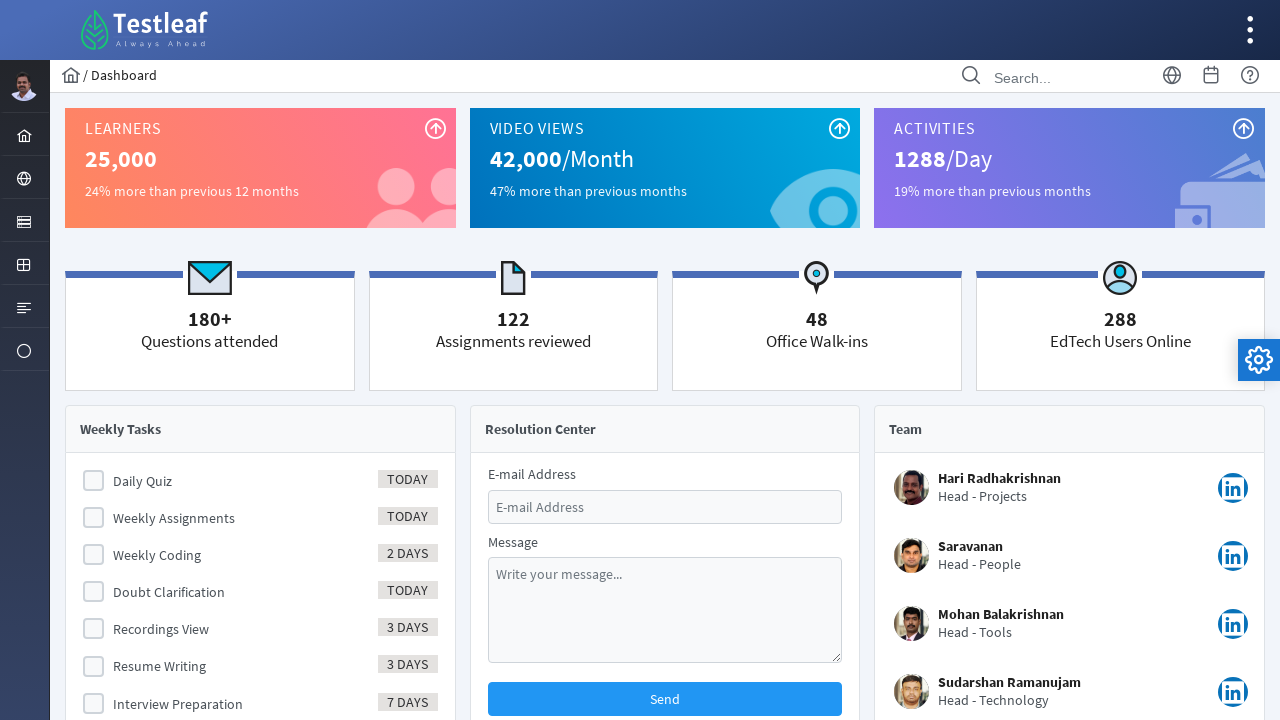

Verified page title is 'Dashboard'
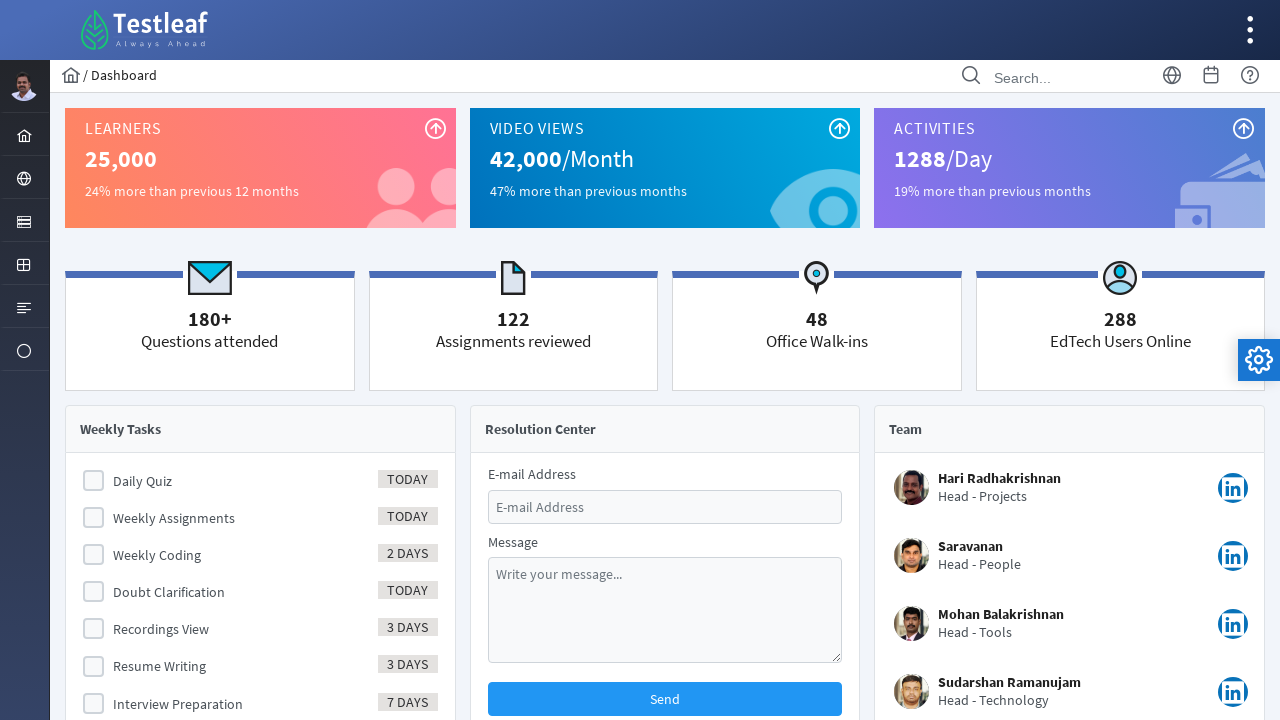

Navigated back to buttons page
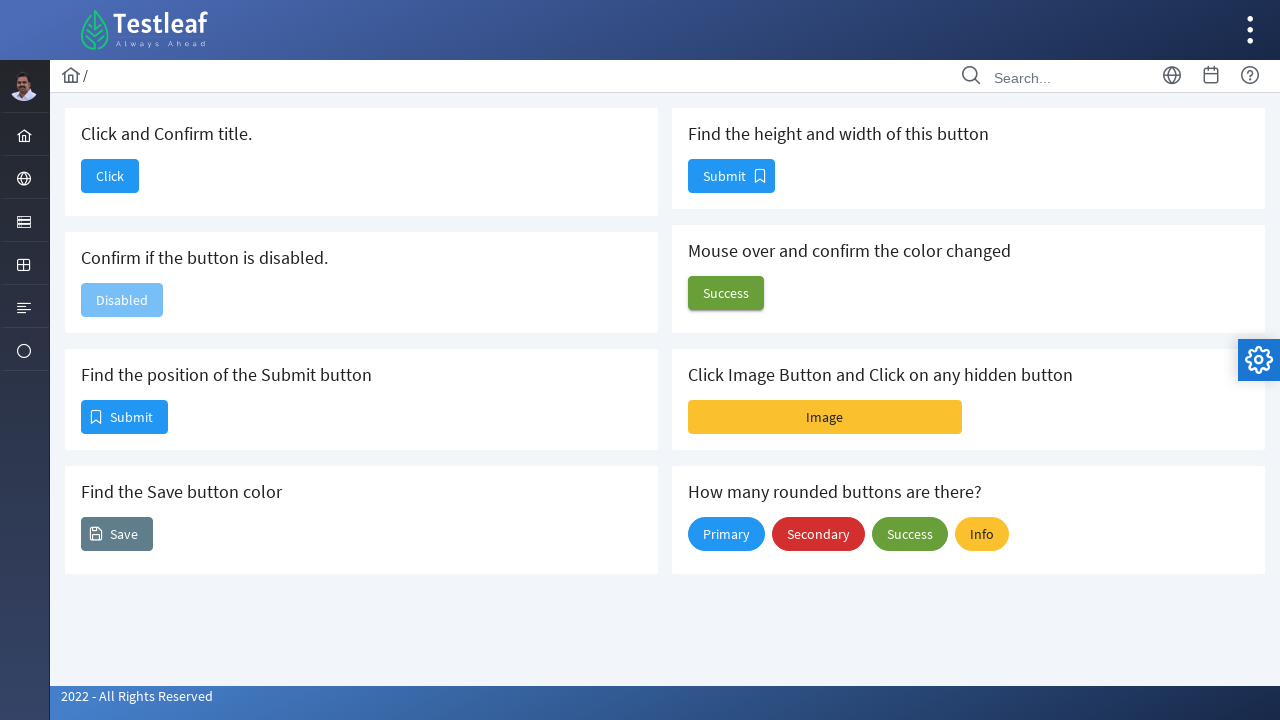

Buttons page reloaded after navigation
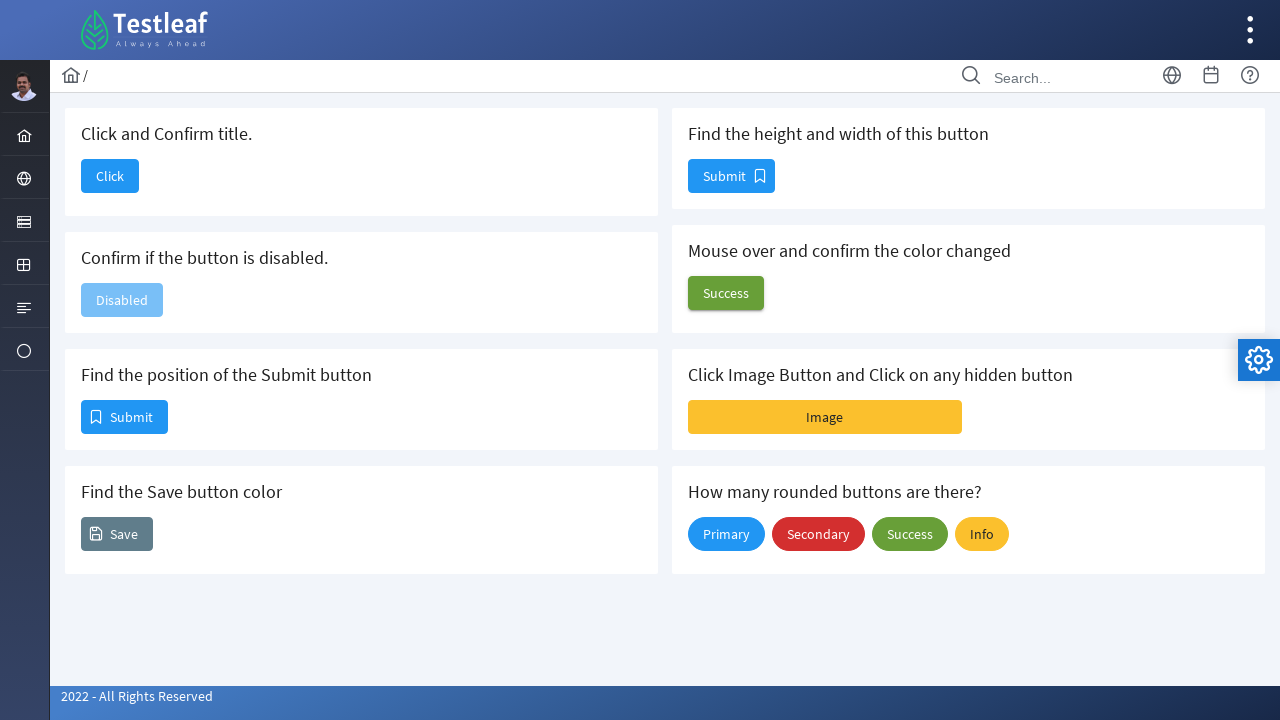

Located Submit button and retrieved position coordinates
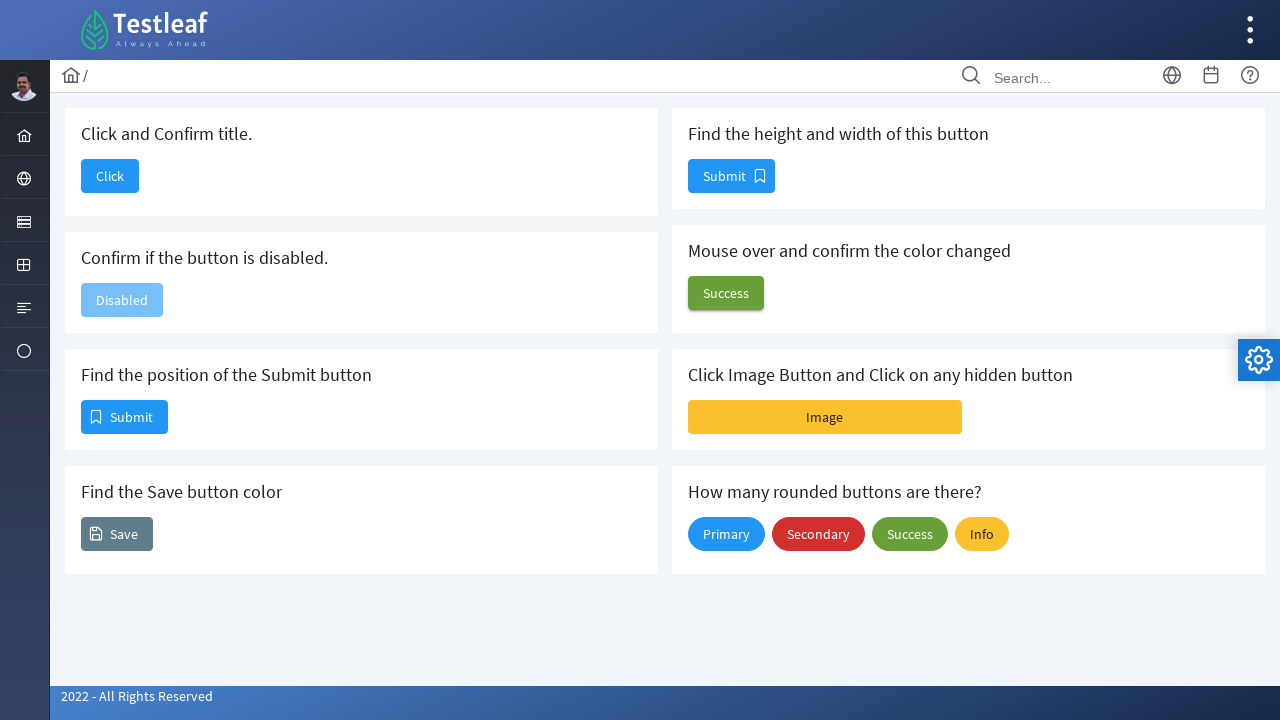

Retrieved Save button background color
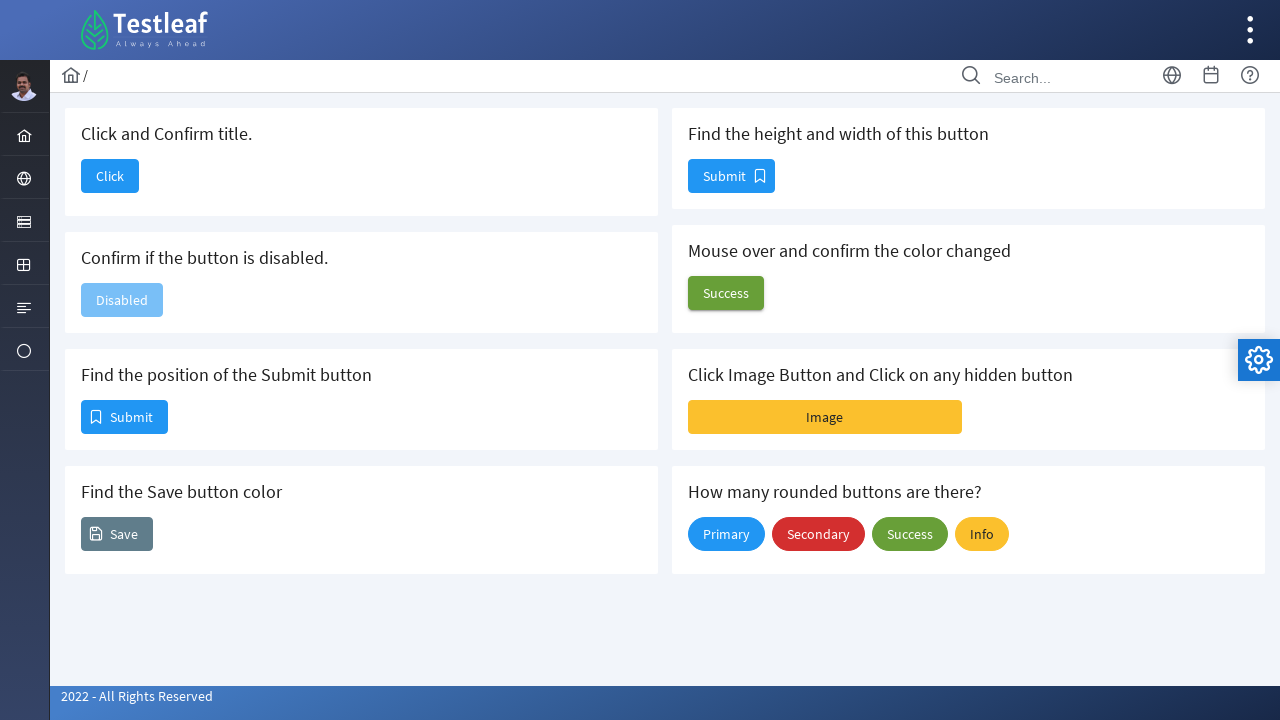

Retrieved button dimensions (height and width)
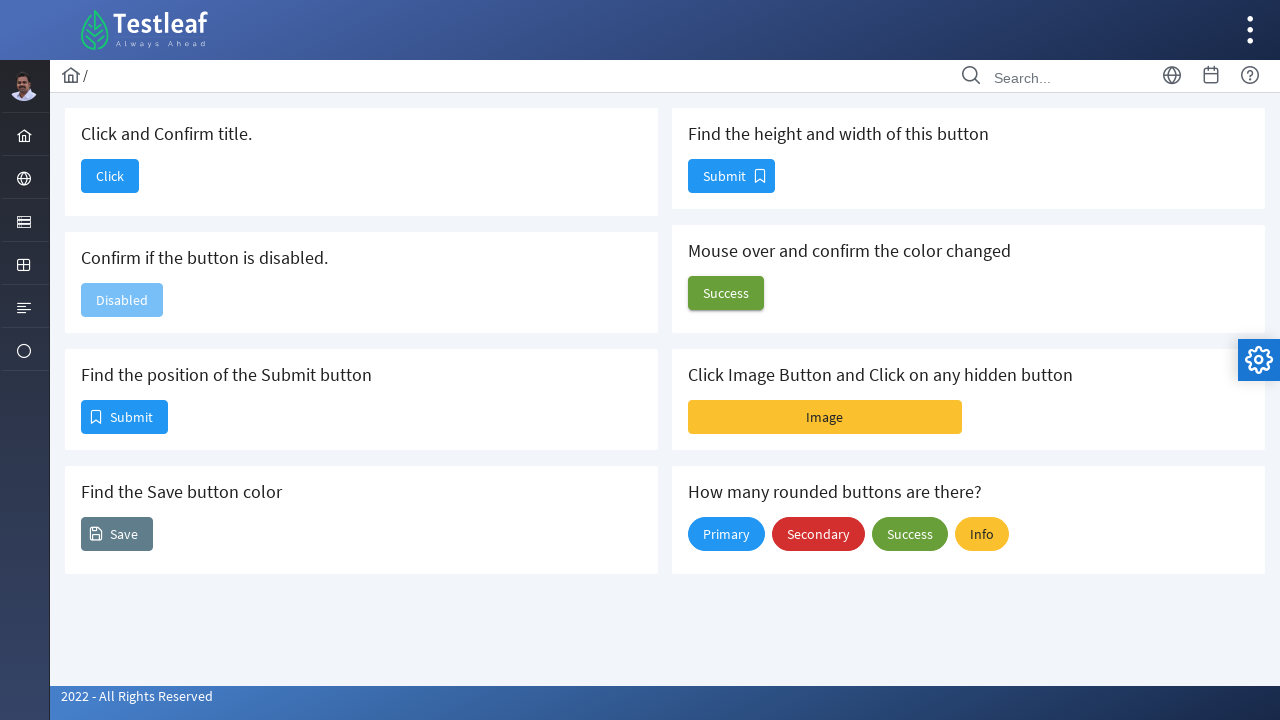

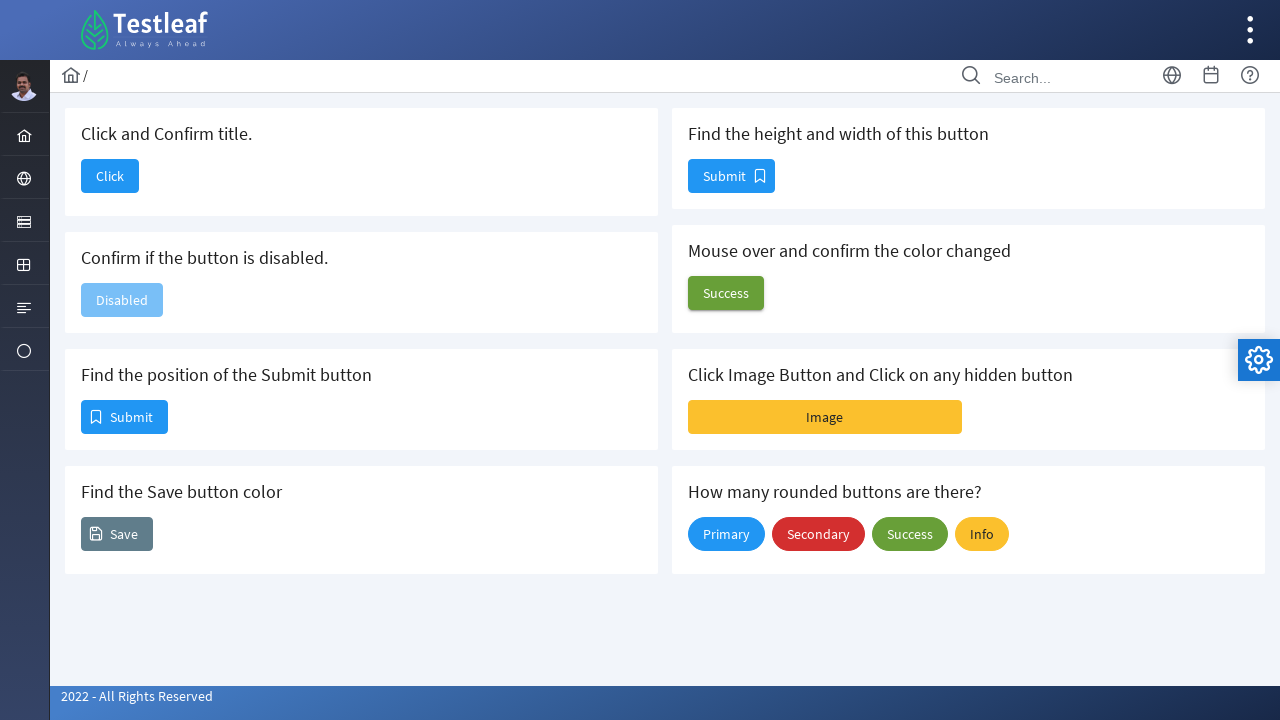